Tests clicking a button with a dynamic ID and verifies that a text element appears after the click

Starting URL: https://thefreerangetester.github.io/sandbox-automation-testing/

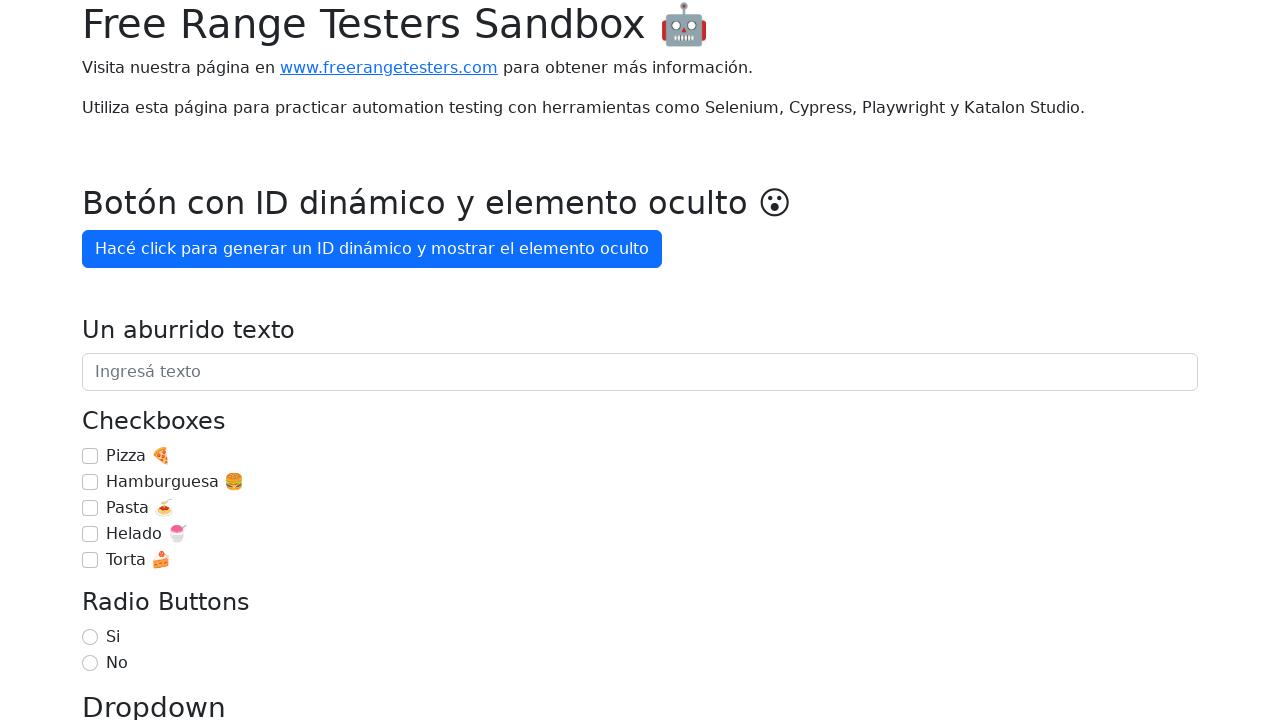

Clicked button 'Hacé click para generar un ID' with dynamic ID at (372, 249) on internal:role=button[name="Hacé click para generar un ID"i]
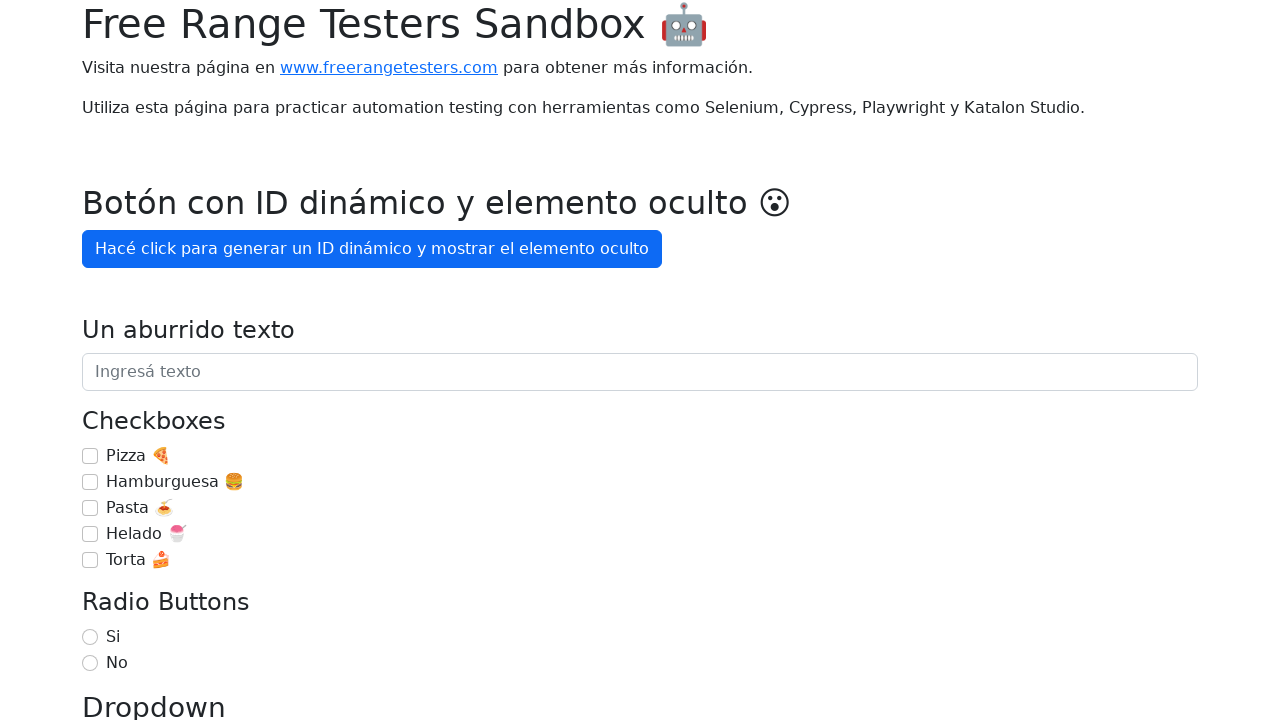

Verified that text 'OMG, aparezco después de 3' appeared after button click
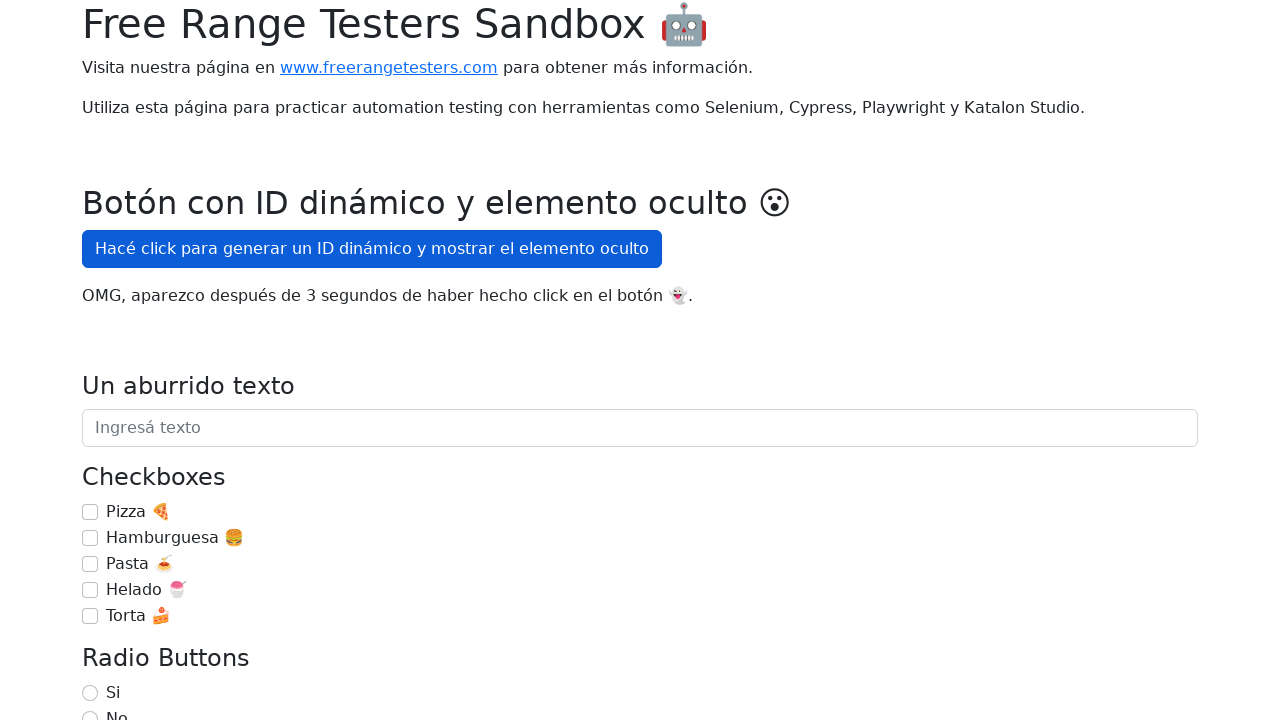

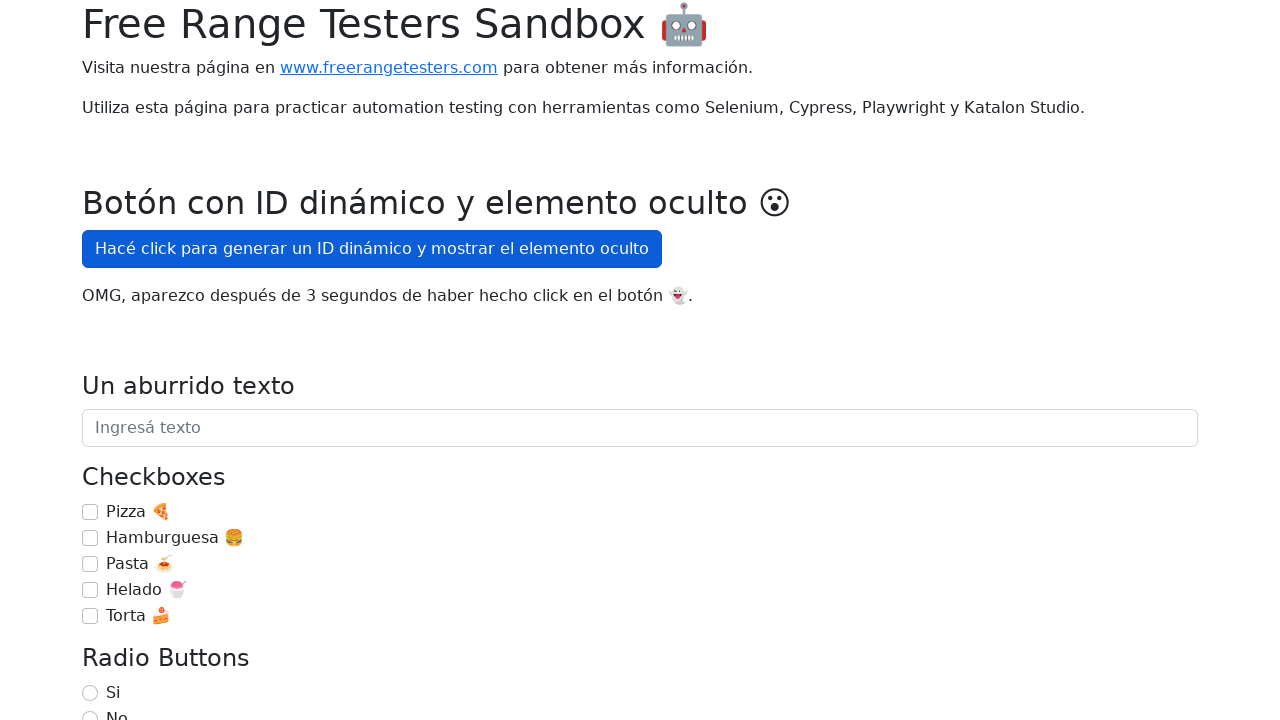